Tests a slow calculator application by setting a delay value, performing addition (7+8), and verifying the result equals 15

Starting URL: https://bonigarcia.dev/selenium-webdriver-java/slow-calculator.html

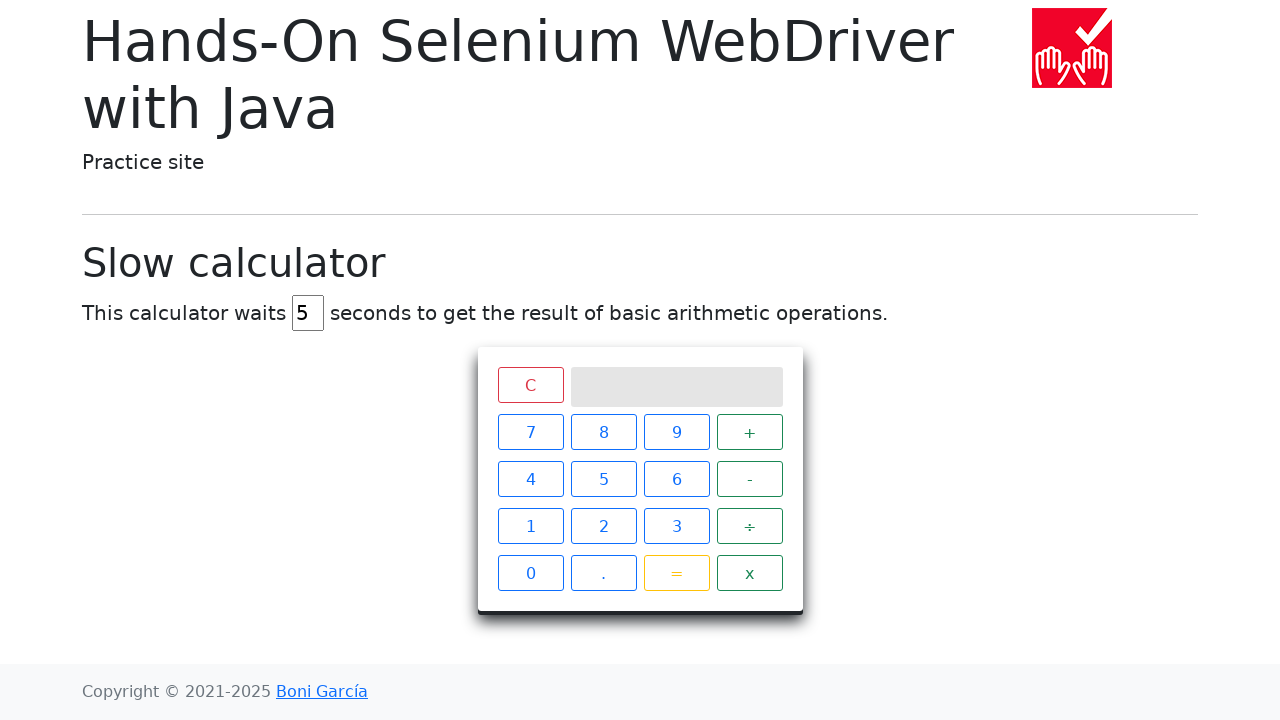

Cleared the delay input field on #delay
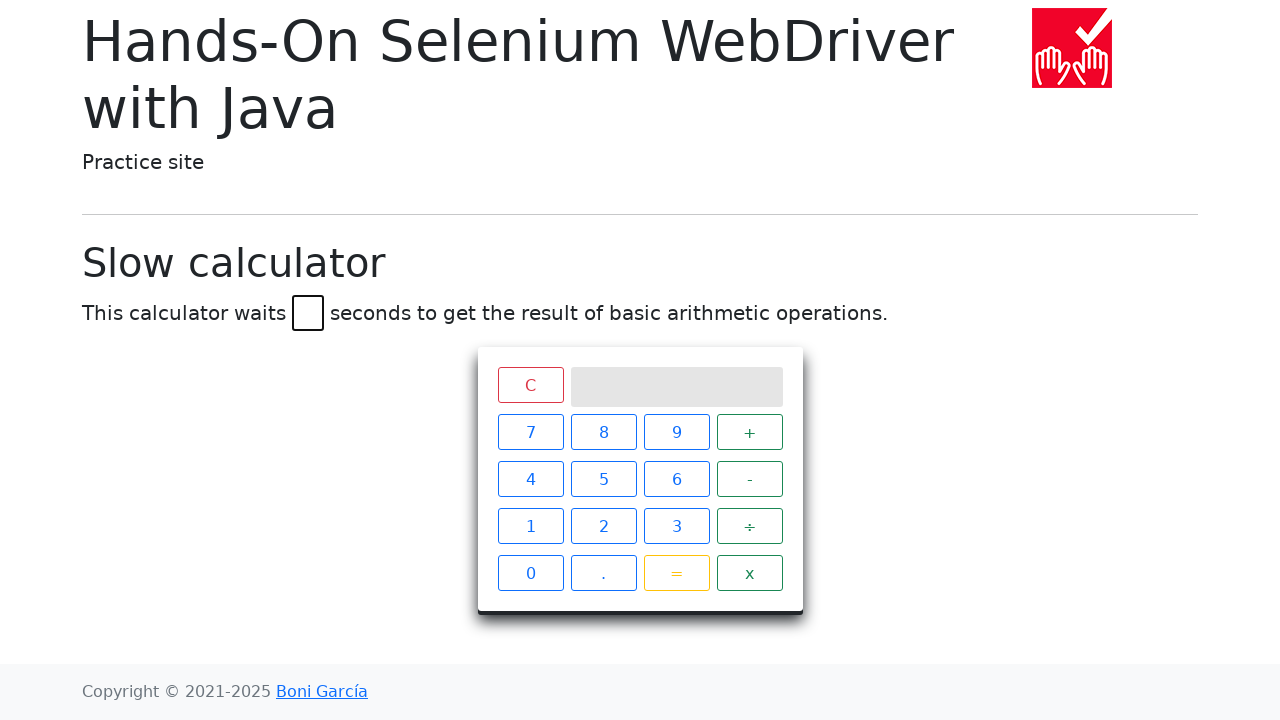

Set delay value to 45 seconds on #delay
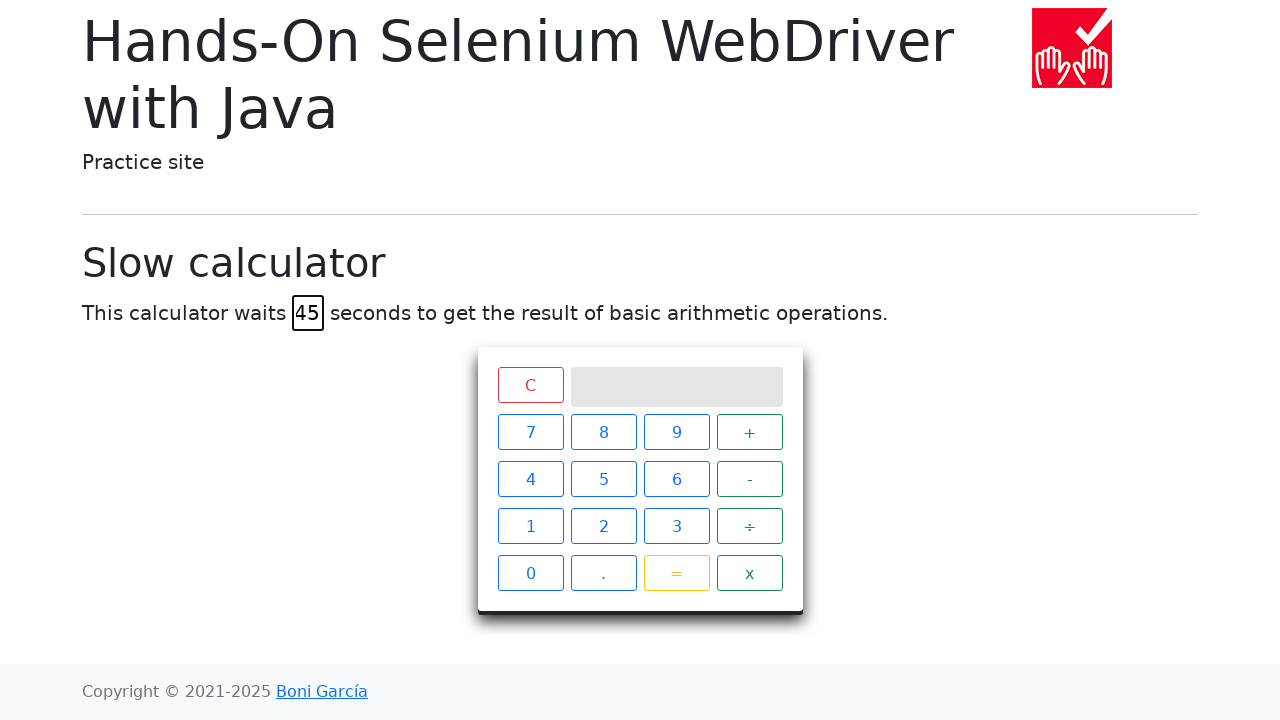

Clicked number 7 at (530, 432) on xpath=//span[contains(text(),'7')]
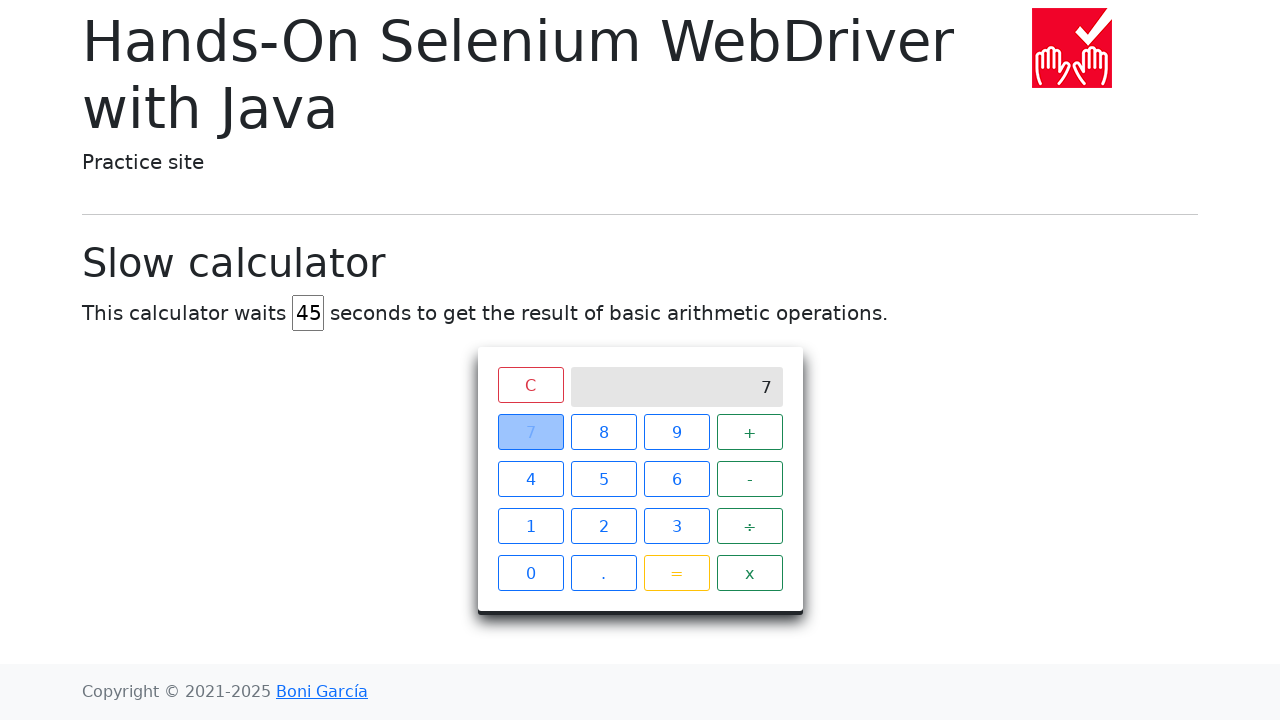

Clicked plus operator at (750, 432) on xpath=//span[contains(text(),'+')]
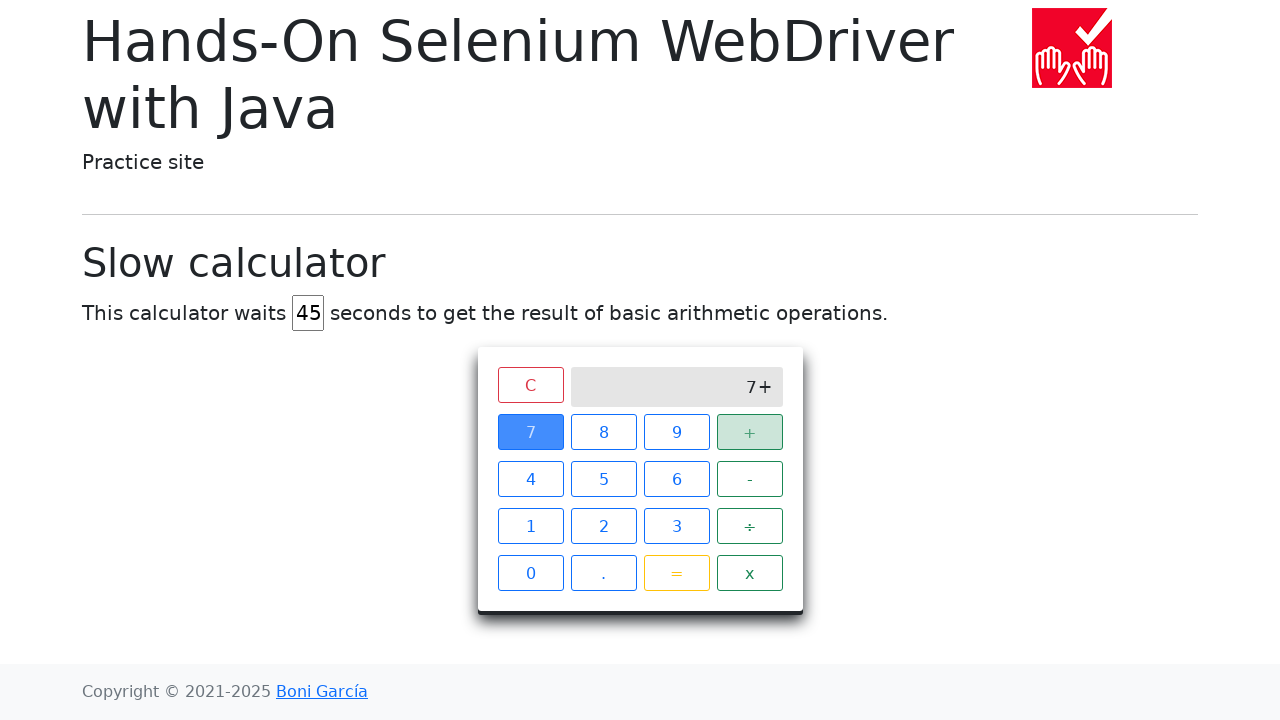

Clicked number 8 at (604, 432) on xpath=//span[contains(text(),'8')]
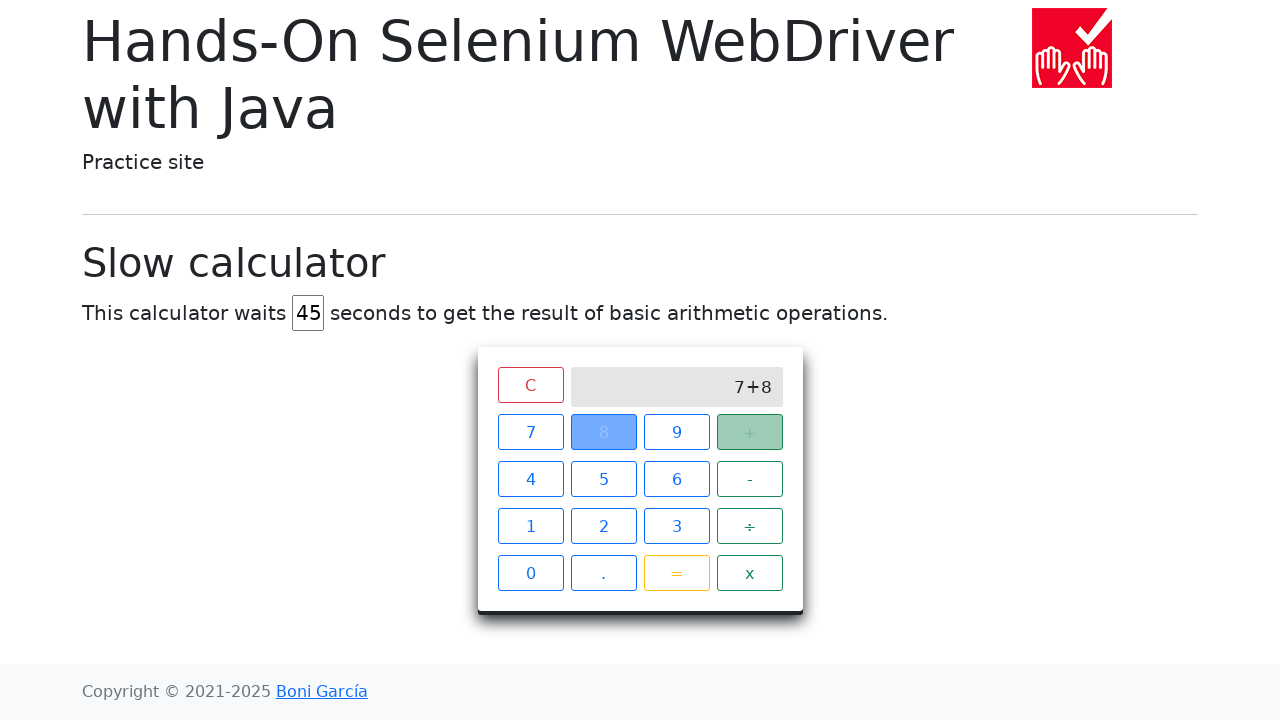

Clicked equals button to perform calculation at (676, 573) on xpath=//span[contains(text(),'=')]
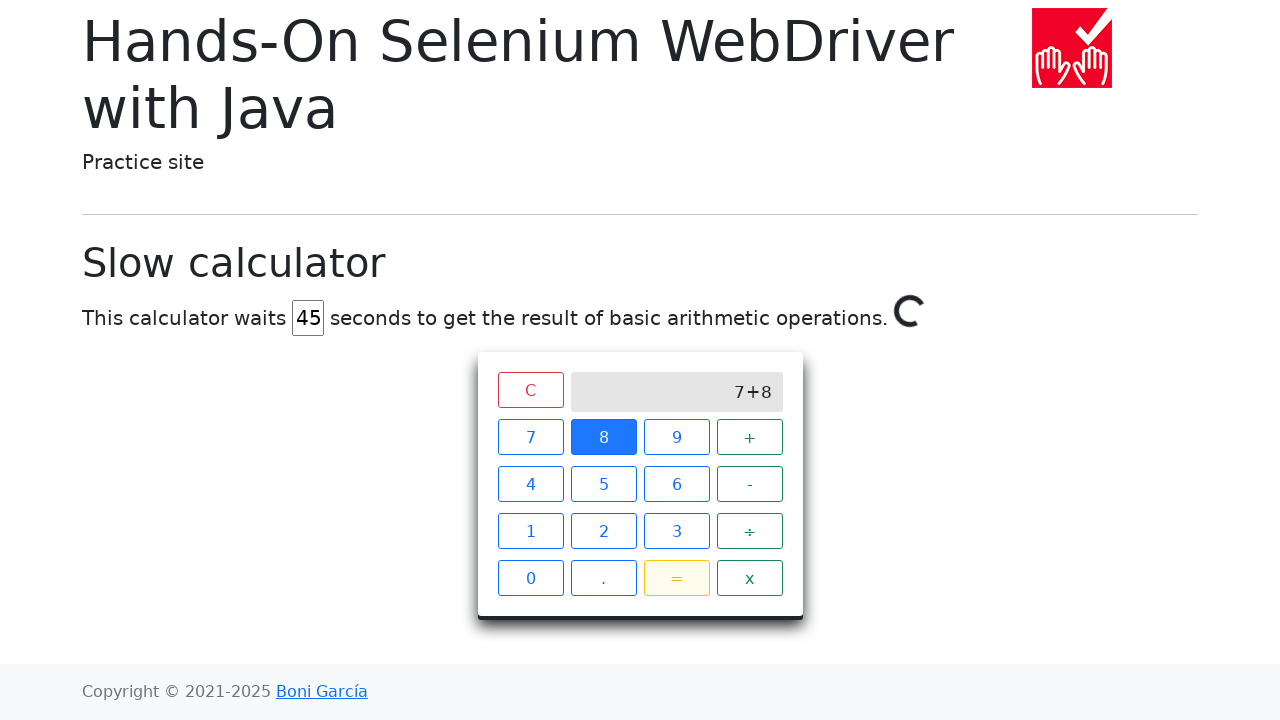

Calculator completed slow calculation and result equals 15
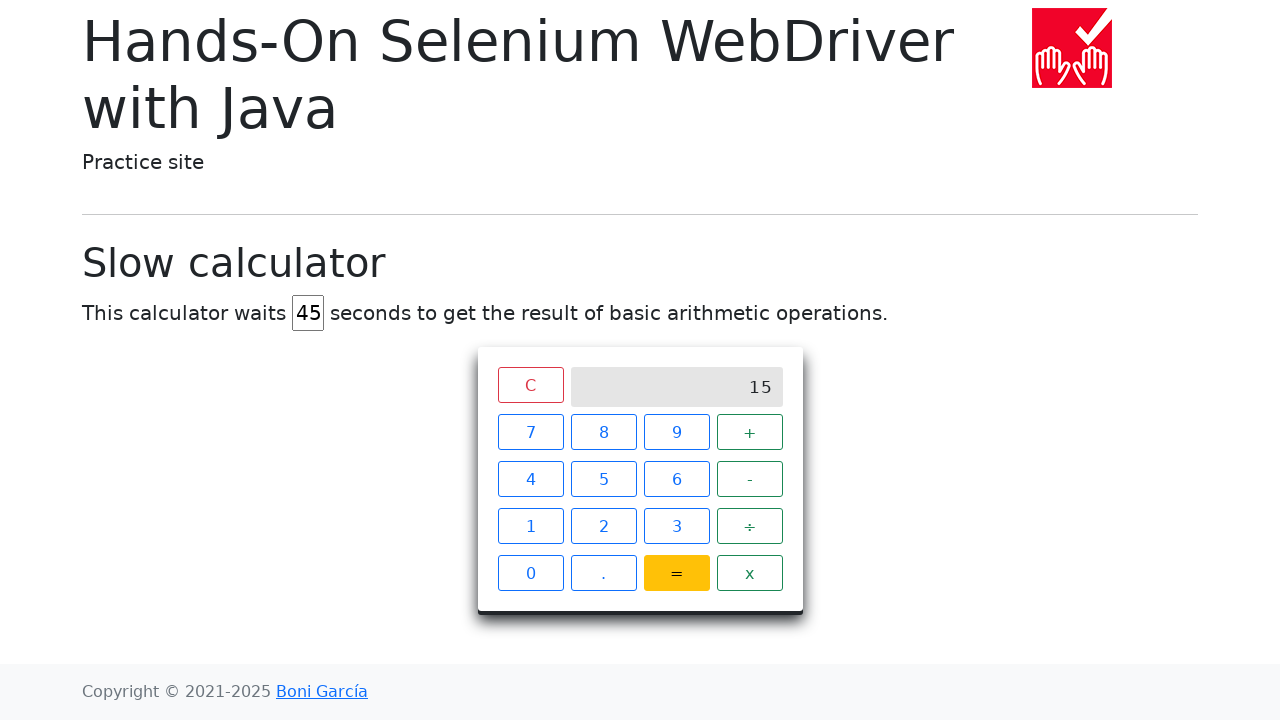

Located the result display element
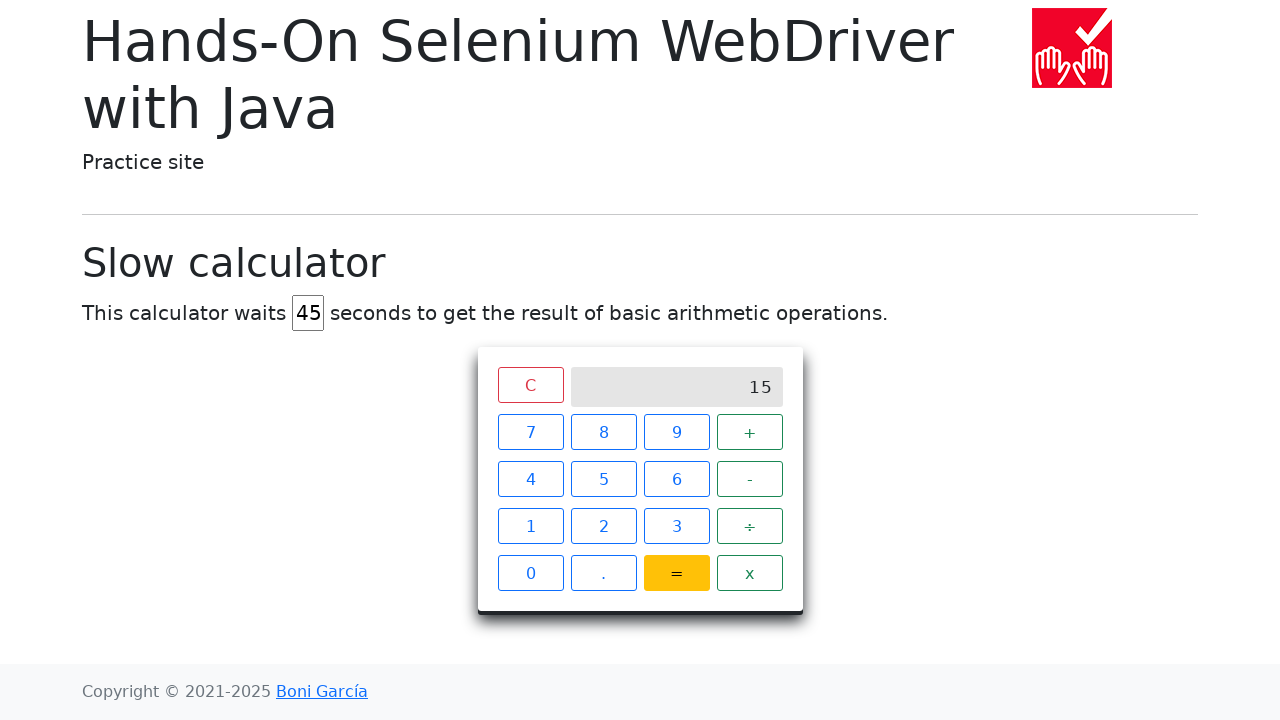

Verified the result equals 15
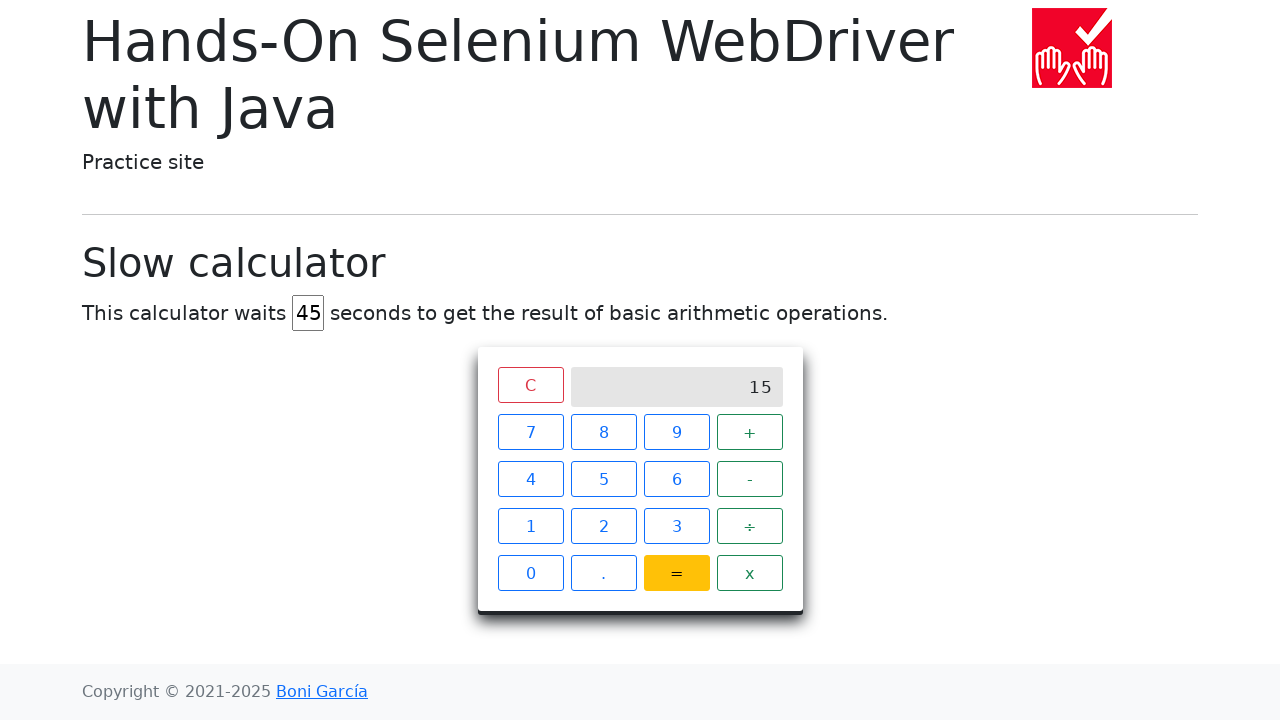

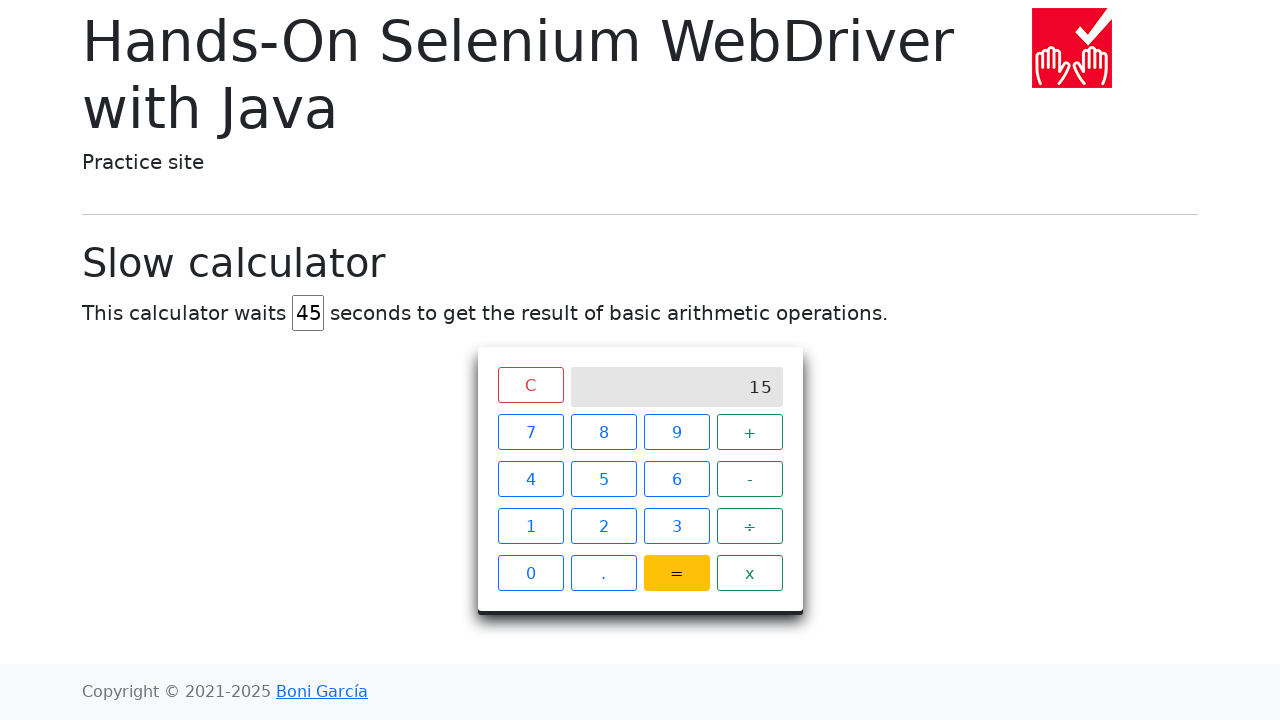